Loads the Ultimate QA automation page and refreshes it to verify it still loads correctly

Starting URL: https://ultimateqa.com/automation

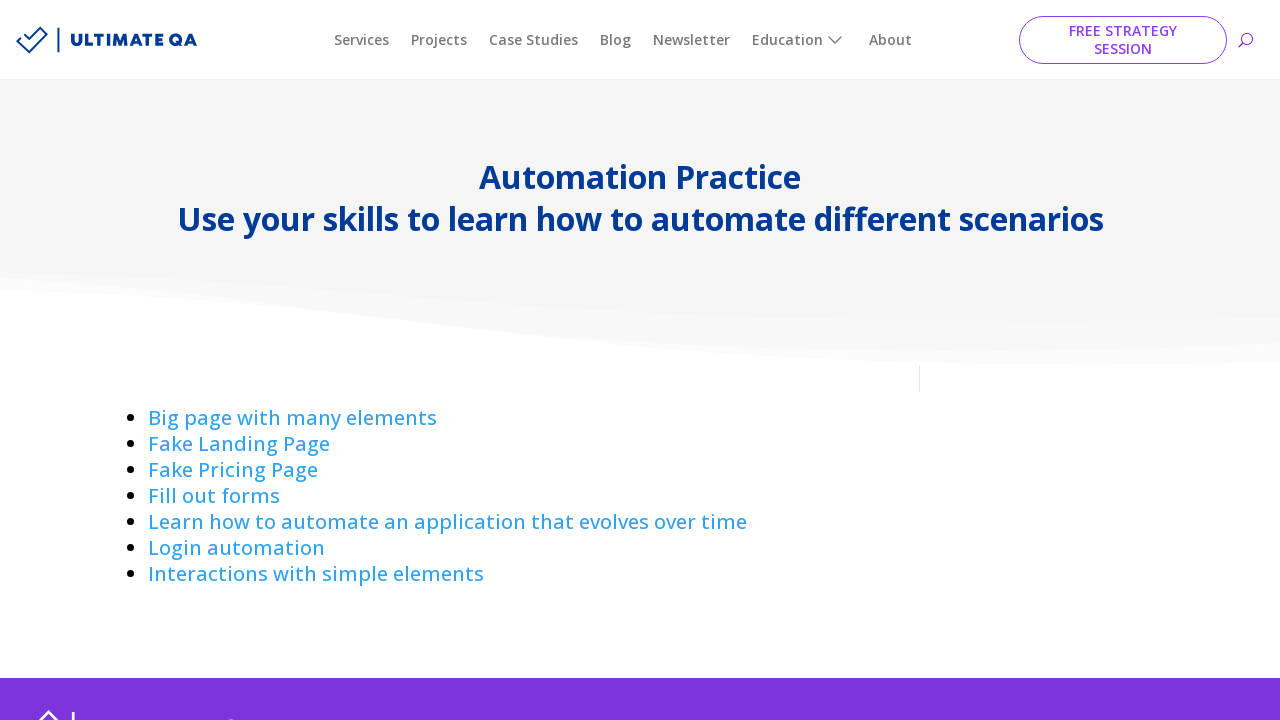

Navigated to Ultimate QA automation page at https://ultimateqa.com/automation
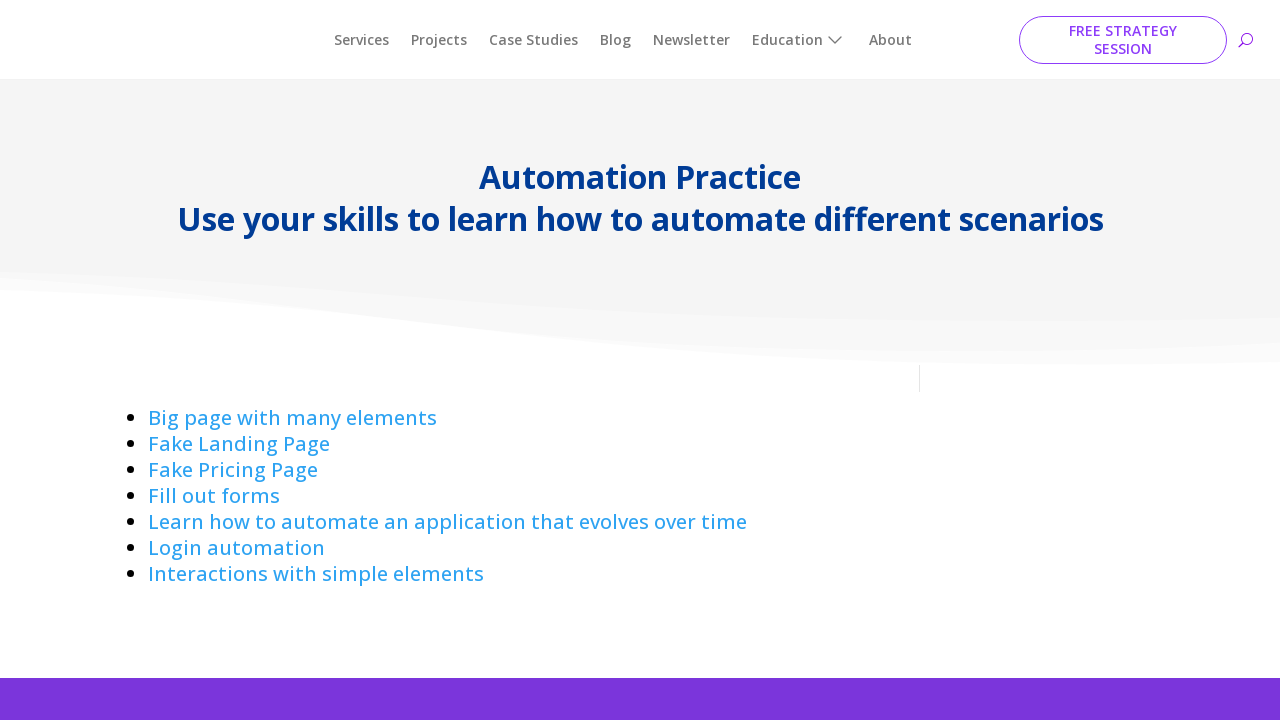

Reloaded the page
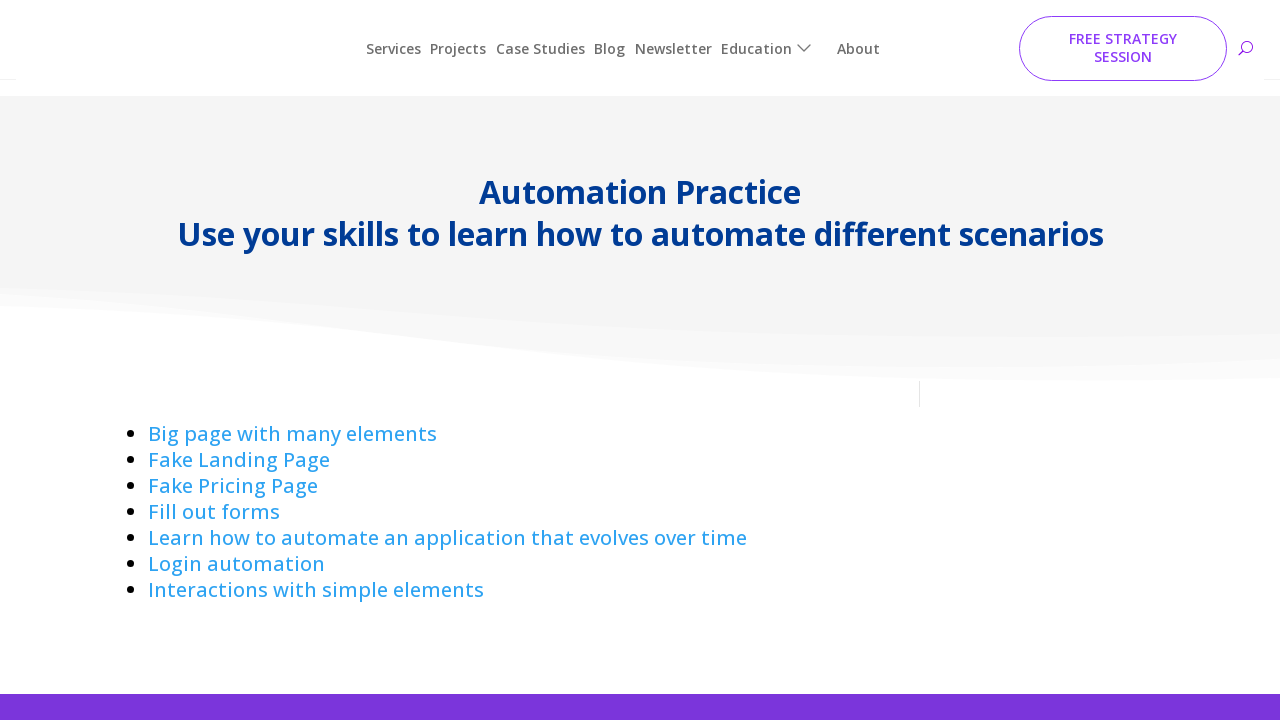

Verified page title is 'Automation Practice - Ultimate QA'
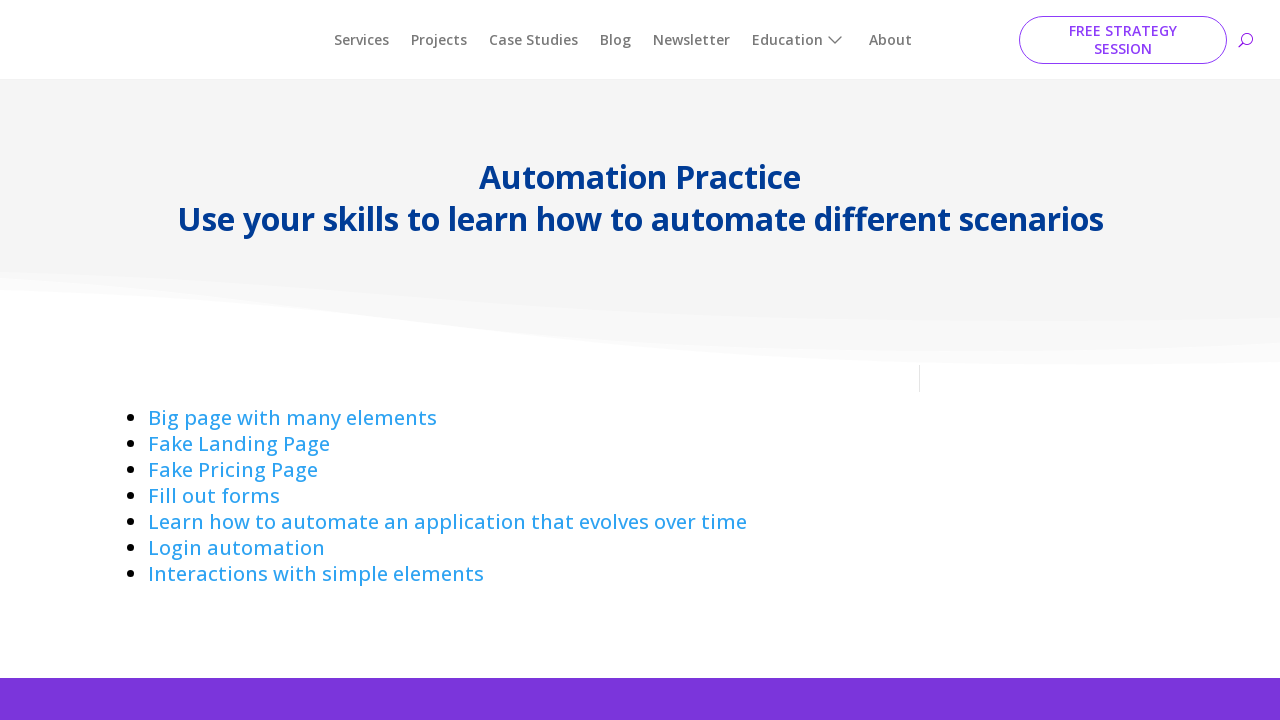

Verified page URL is https://ultimateqa.com/automation
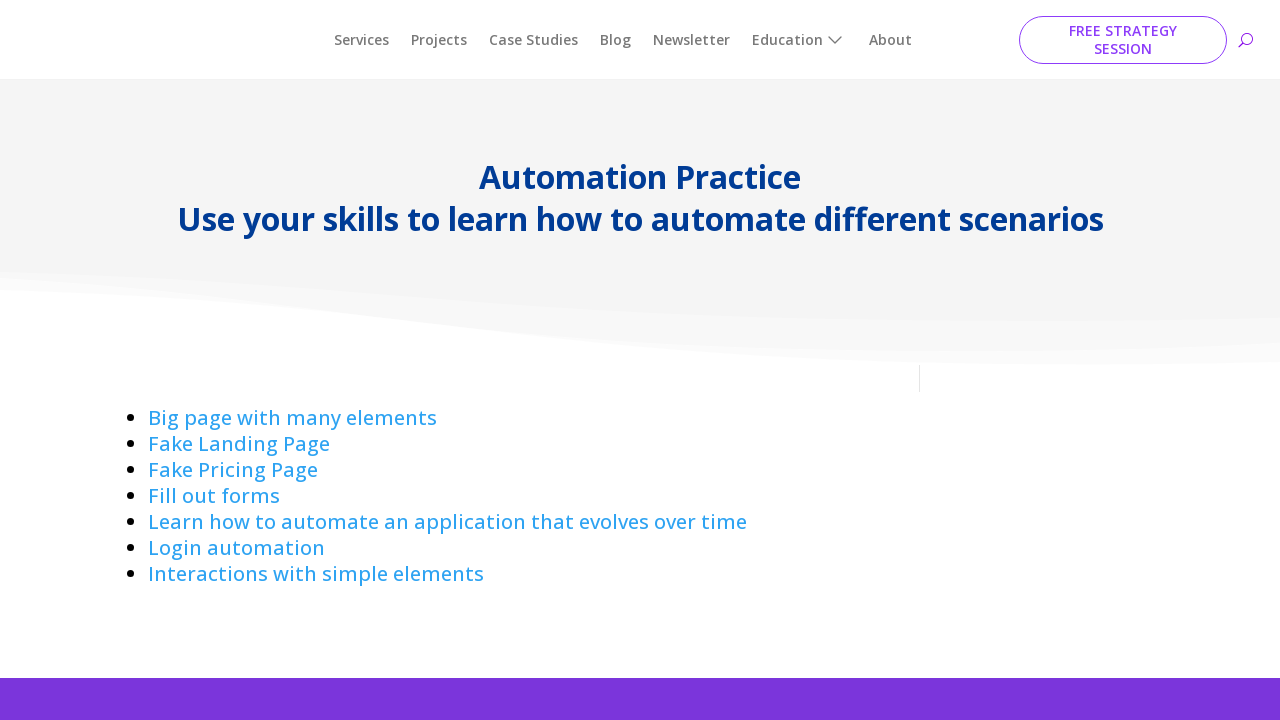

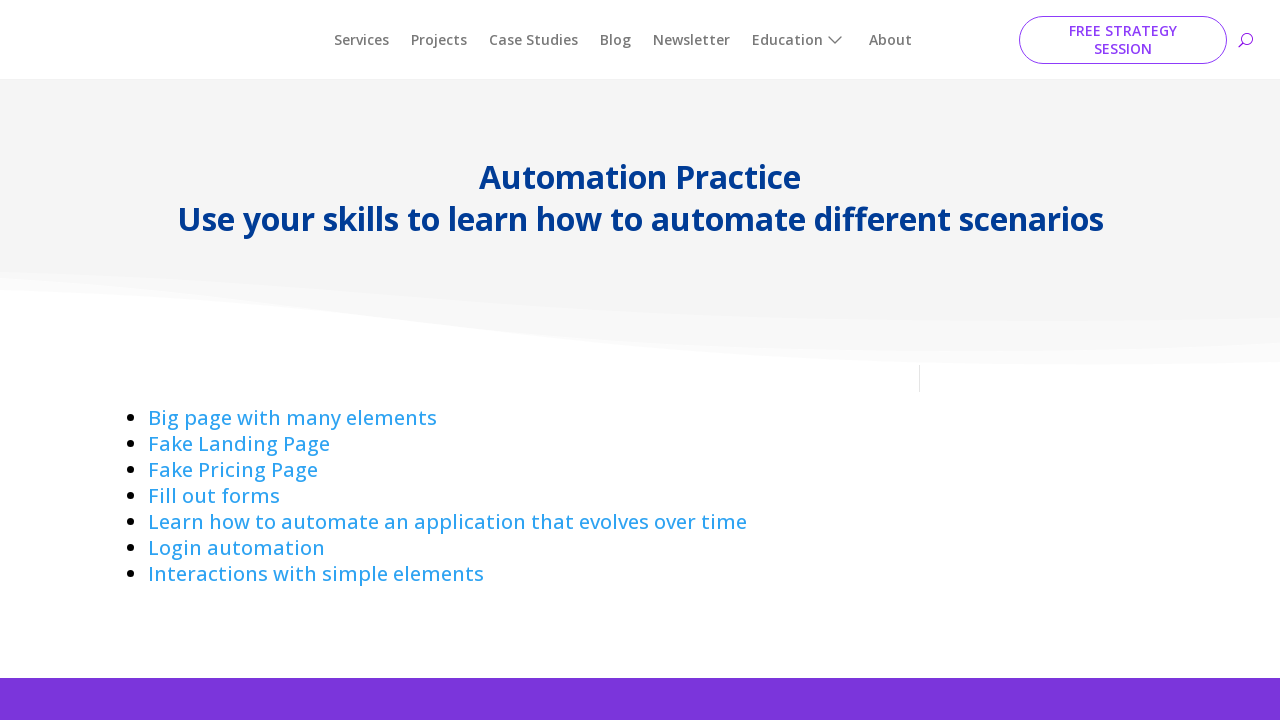